Tests clicking a button 3 times in a loop, waiting for a green image indicator to appear after each click

Starting URL: https://ministryoftesting.github.io/the-button/

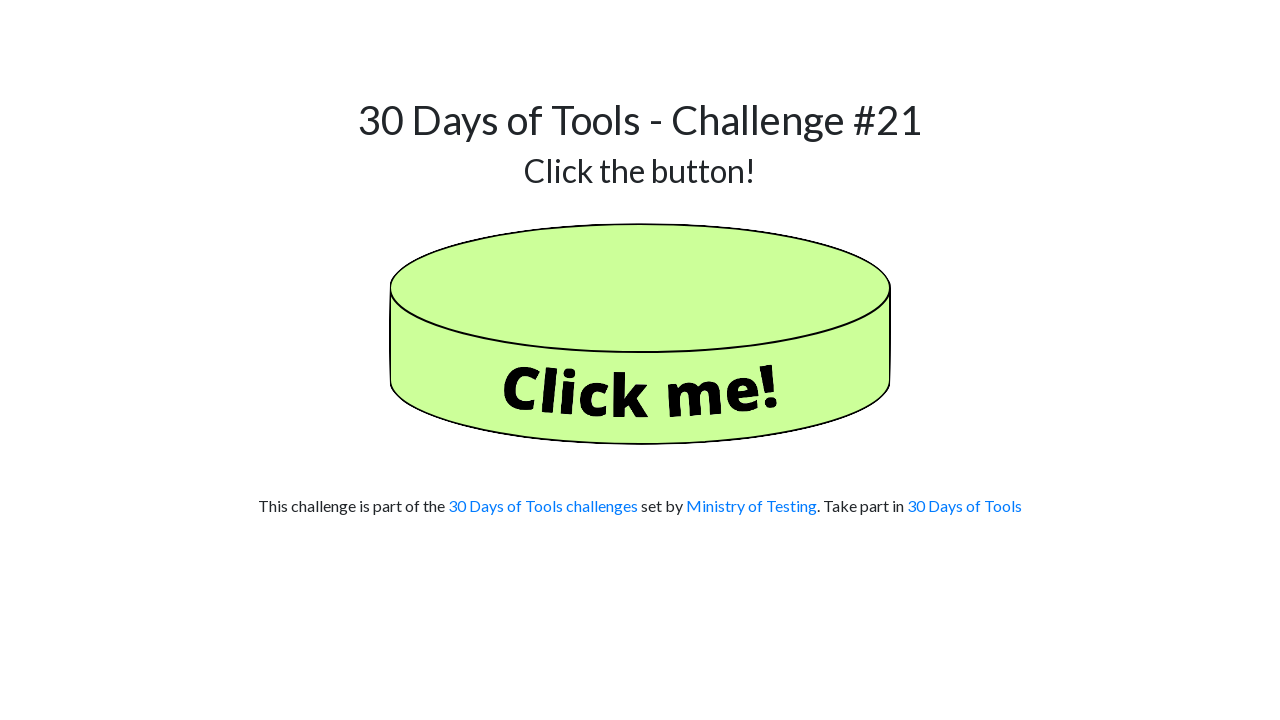

Clicked the button at (640, 334) on #theButton
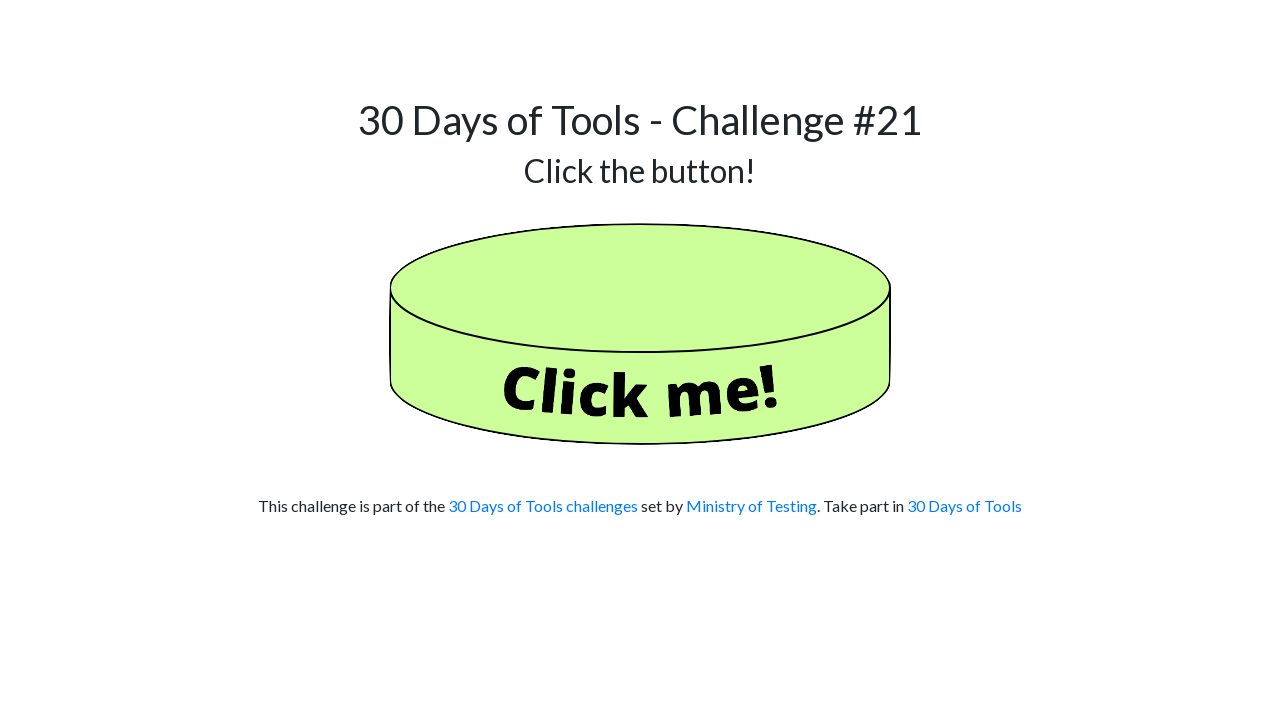

Green image indicator appeared
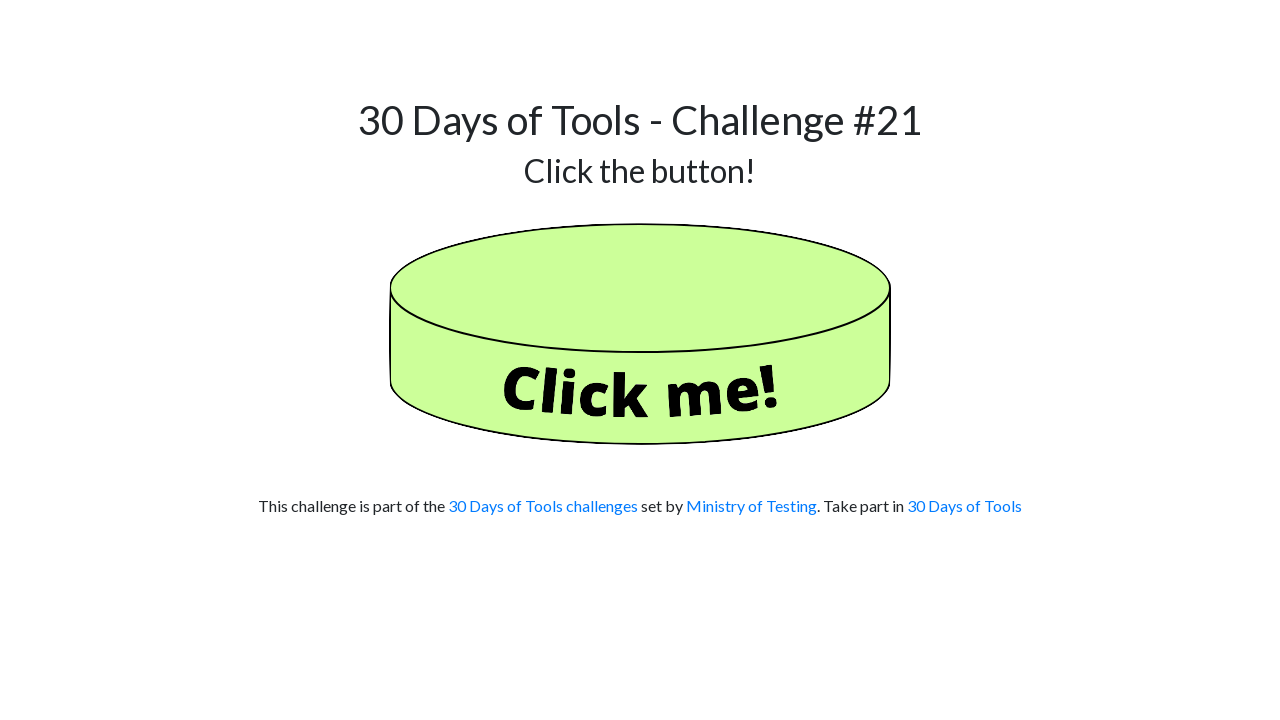

Clicked the button at (640, 334) on #theButton
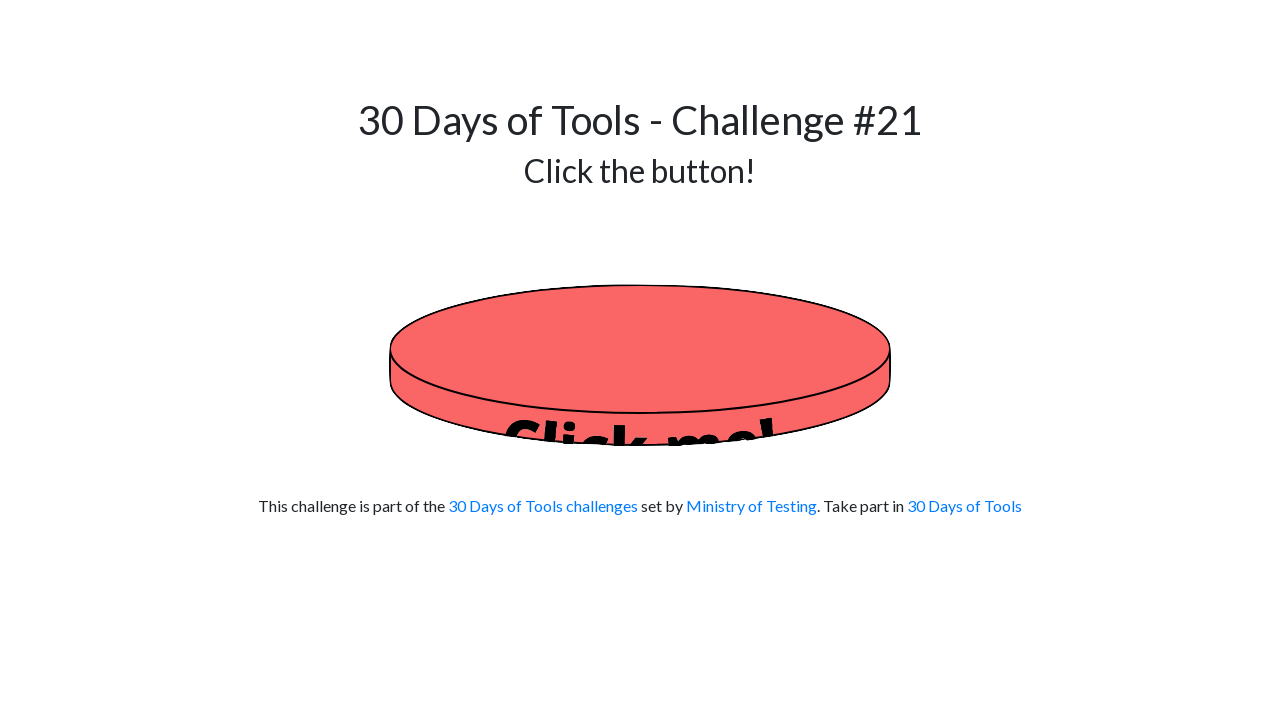

Green image indicator appeared
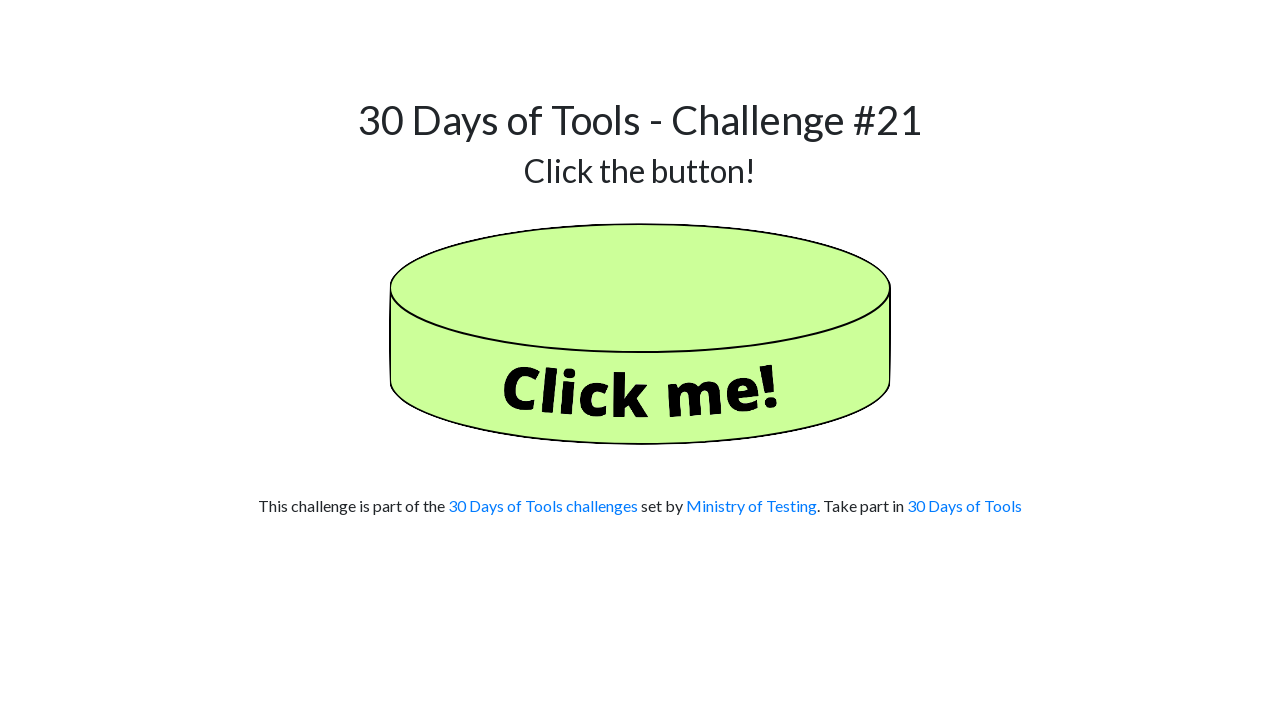

Clicked the button at (640, 334) on #theButton
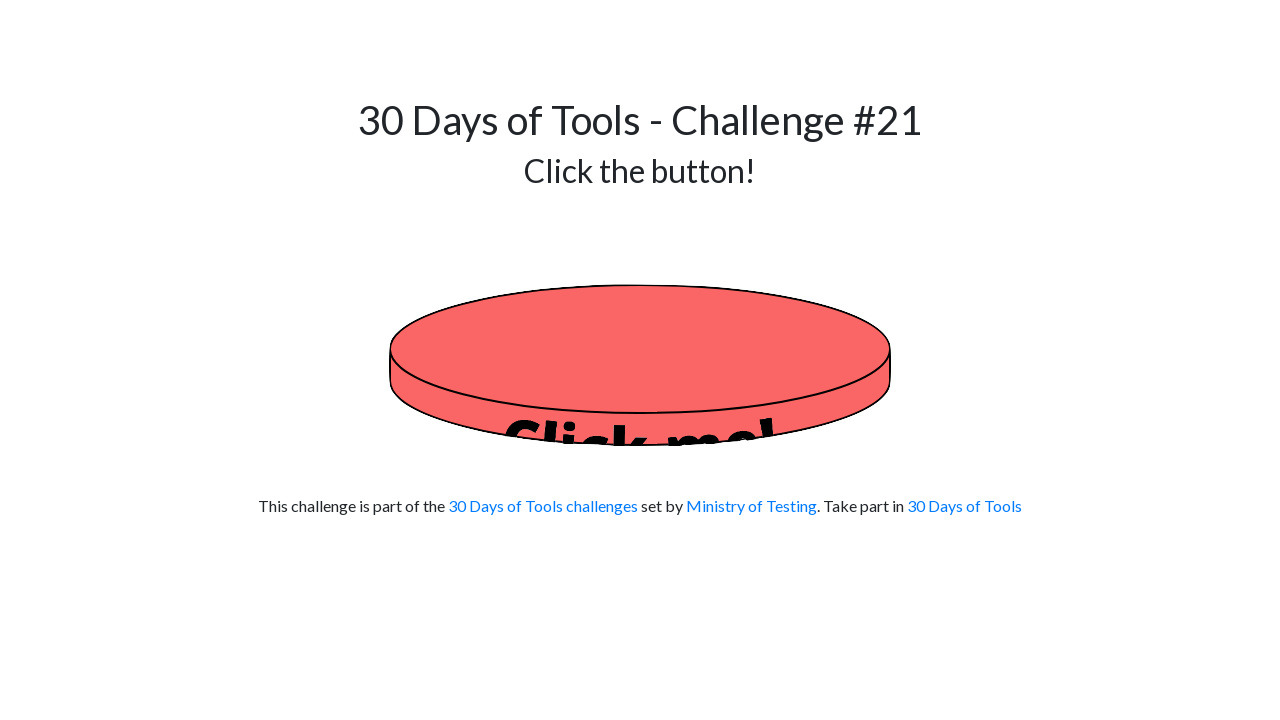

Green image indicator appeared
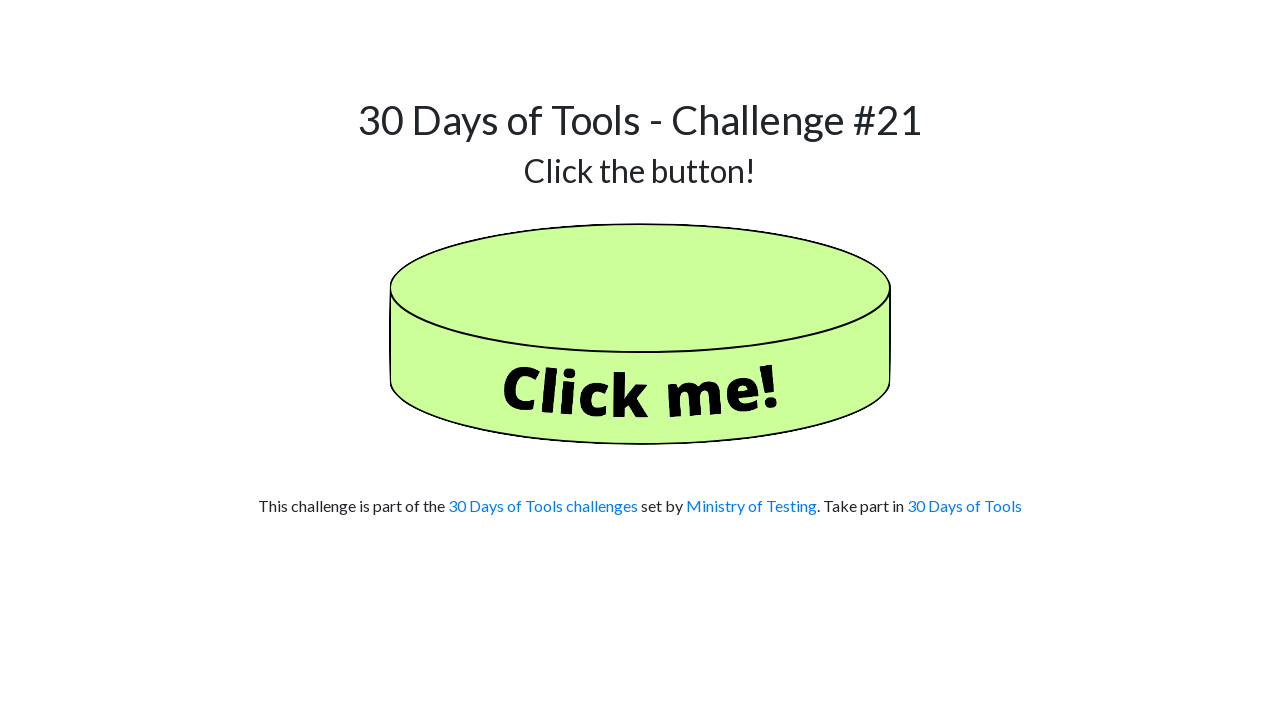

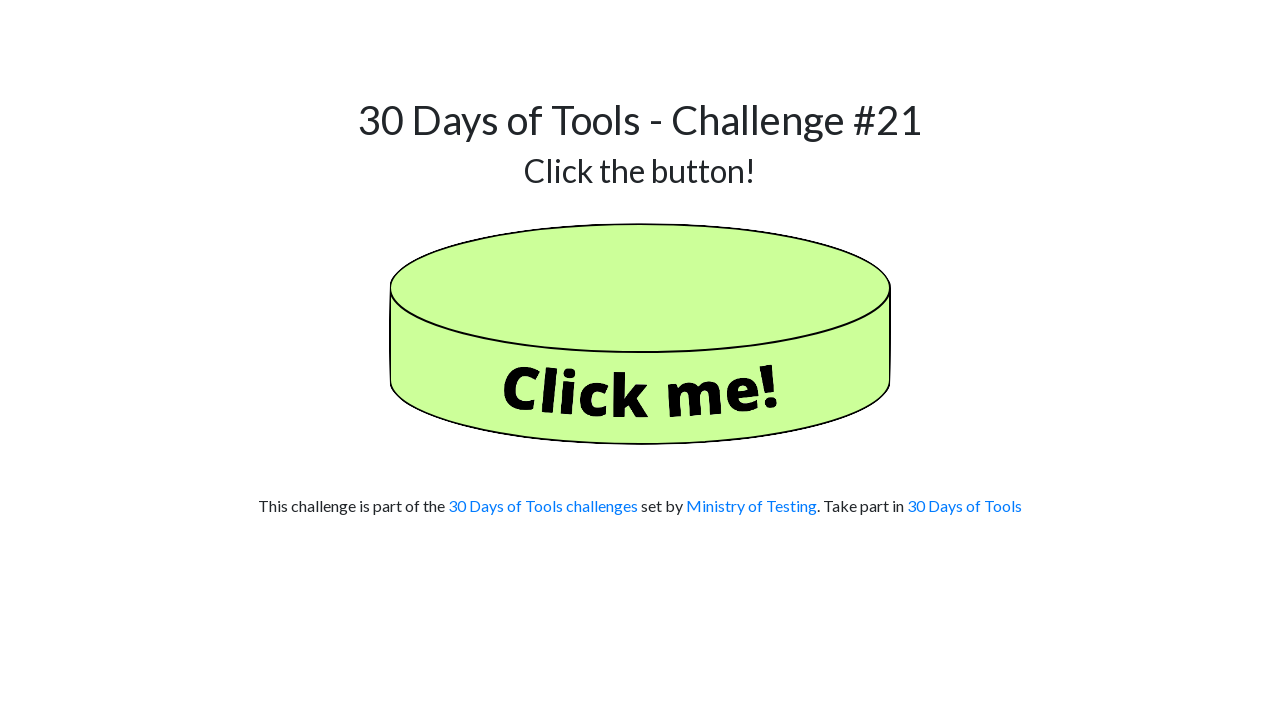